Tests registration form by filling in randomly generated email and password fields on the FreeConferenceCall website

Starting URL: https://www.freeconferencecall.com/

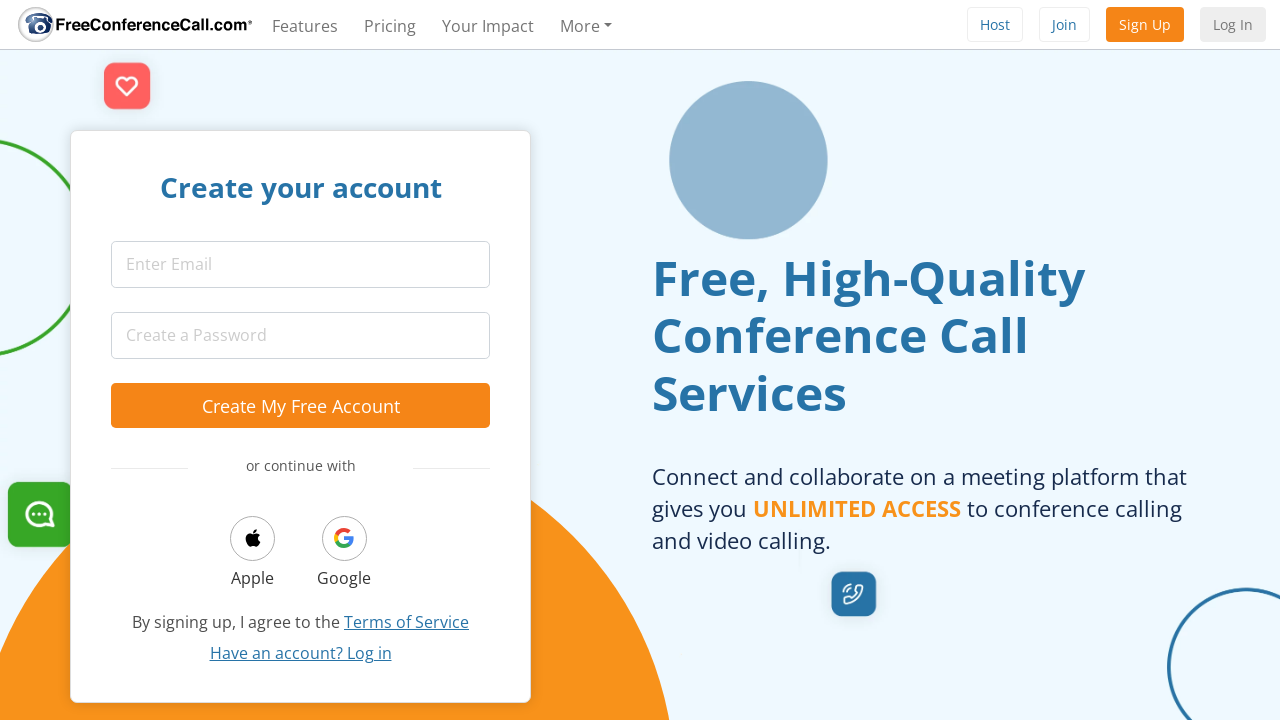

Waited for page to load with networkidle state
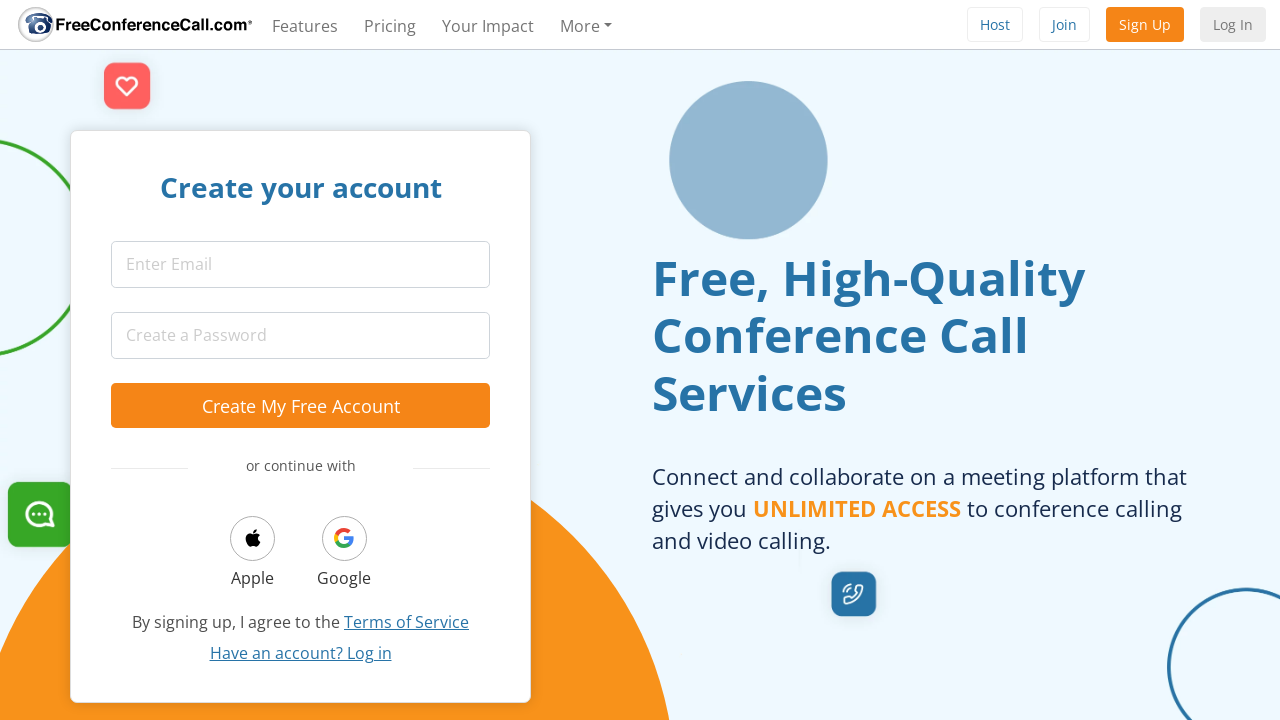

Filled email field with randomly generated email: k7o2ys56ez@yandex.ru on input[type='email']
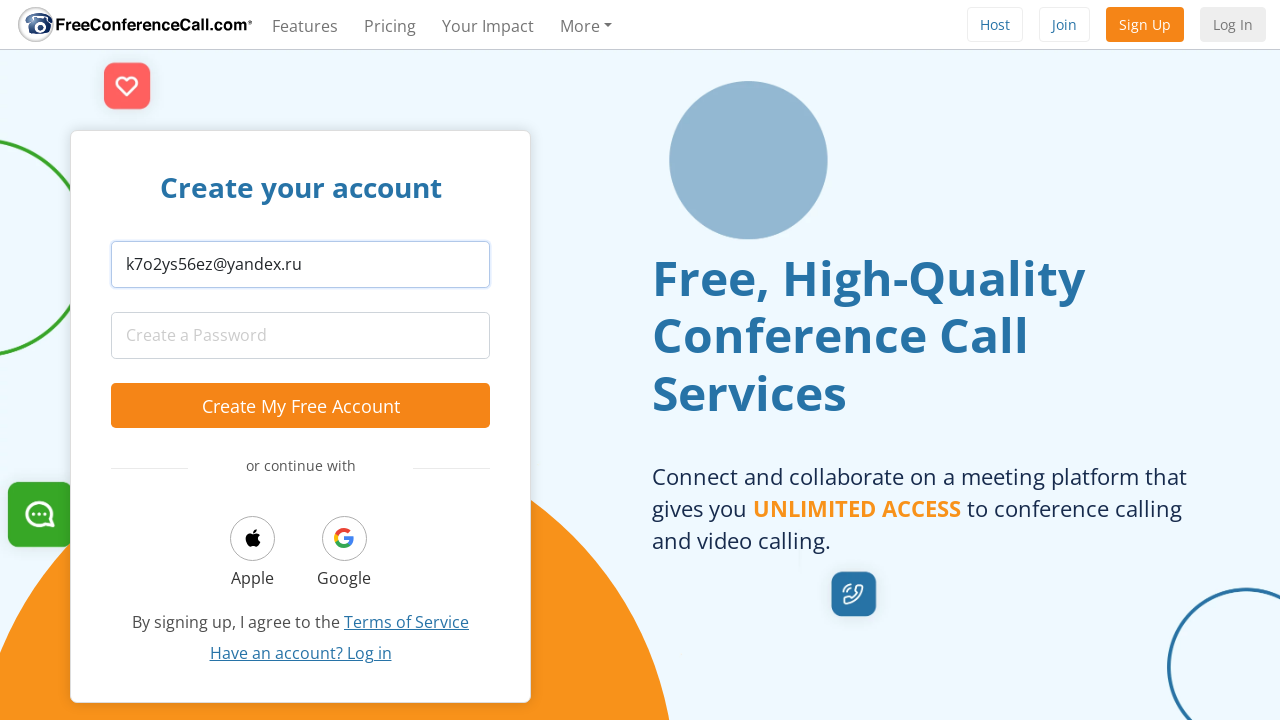

Filled password field with randomly generated password on input[type='password']
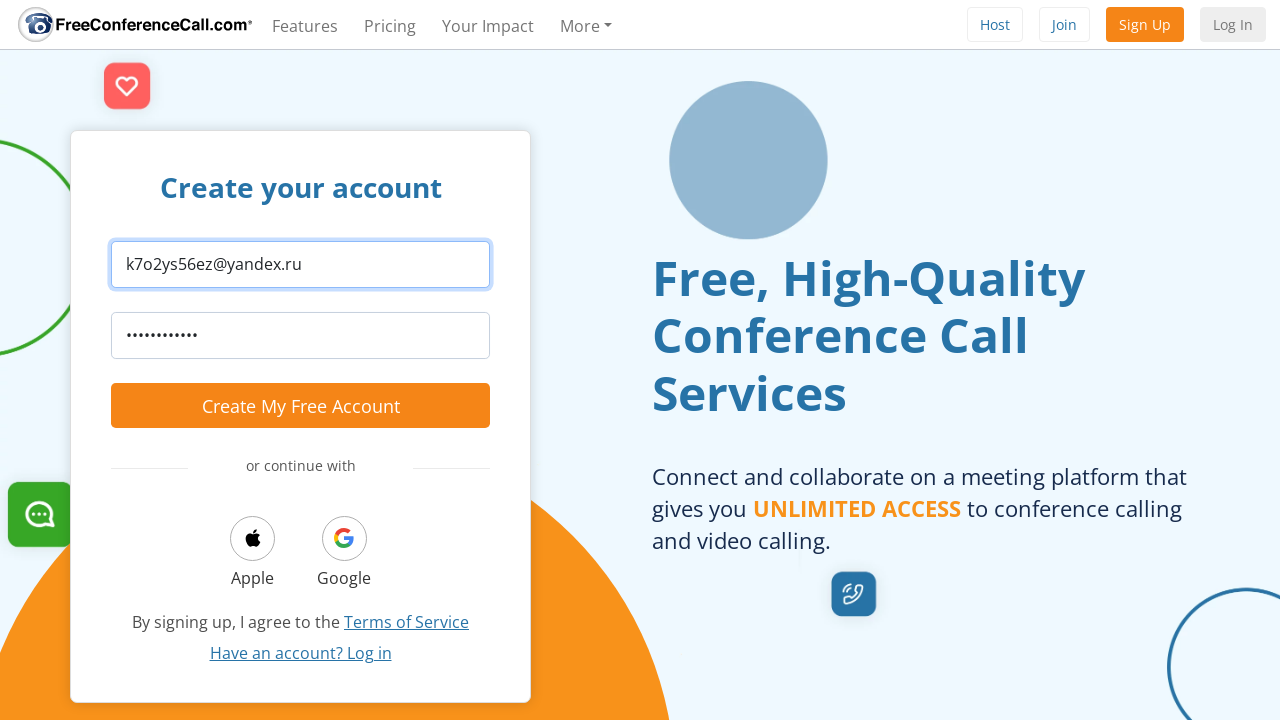

Clicked submit button to register at (300, 405) on button[type='submit']
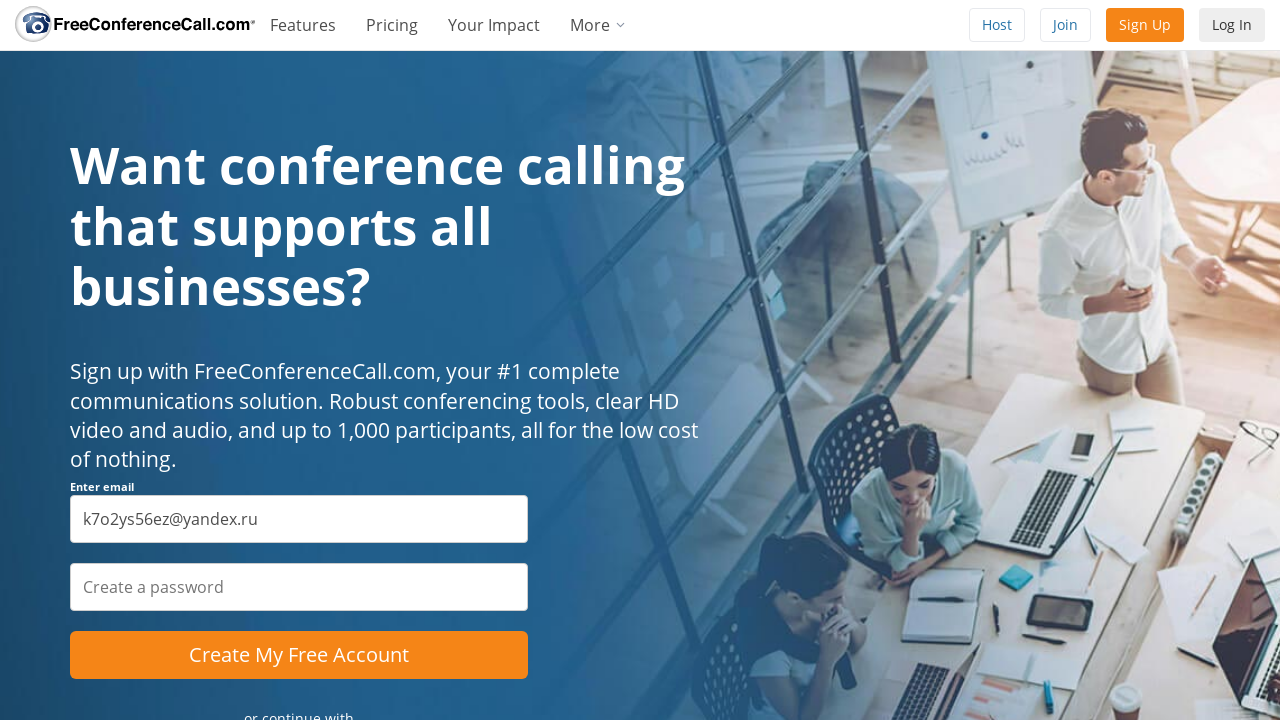

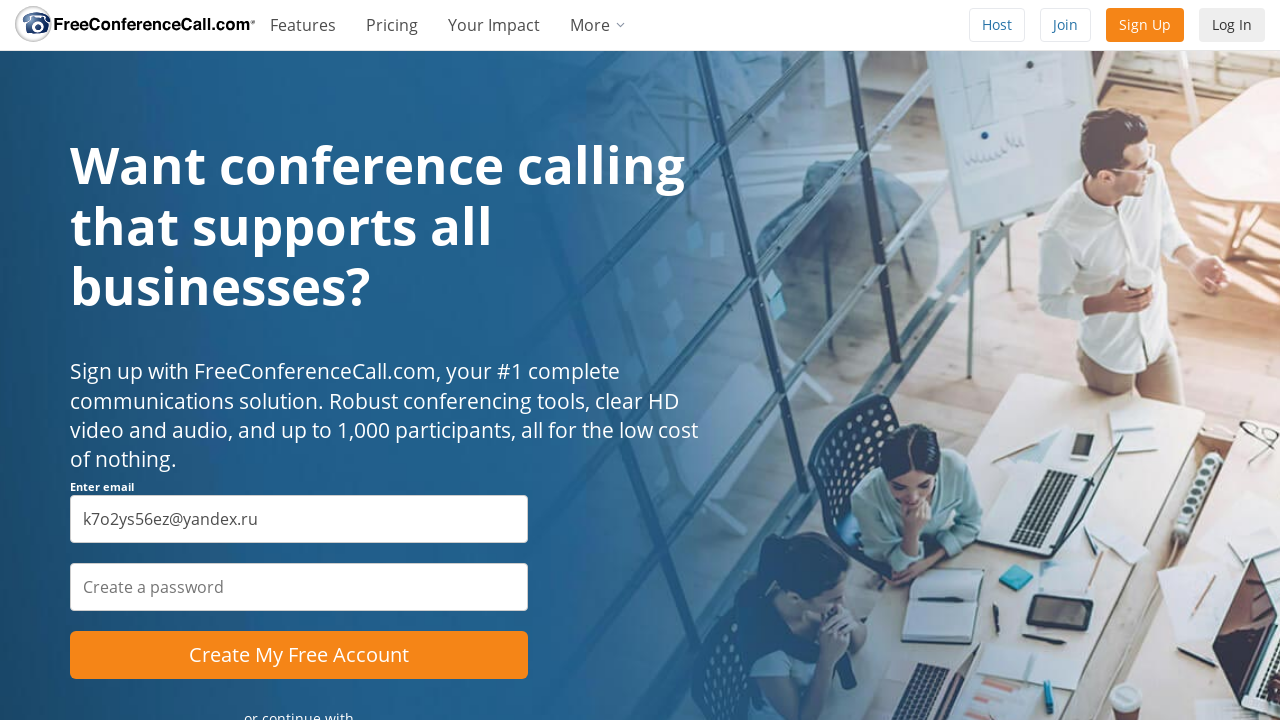